Opens a YouTube creator's videos page and opens the first 4 videos in new tabs using Ctrl+click

Starting URL: https://www.youtube.com/@Micha.Stocks/videos

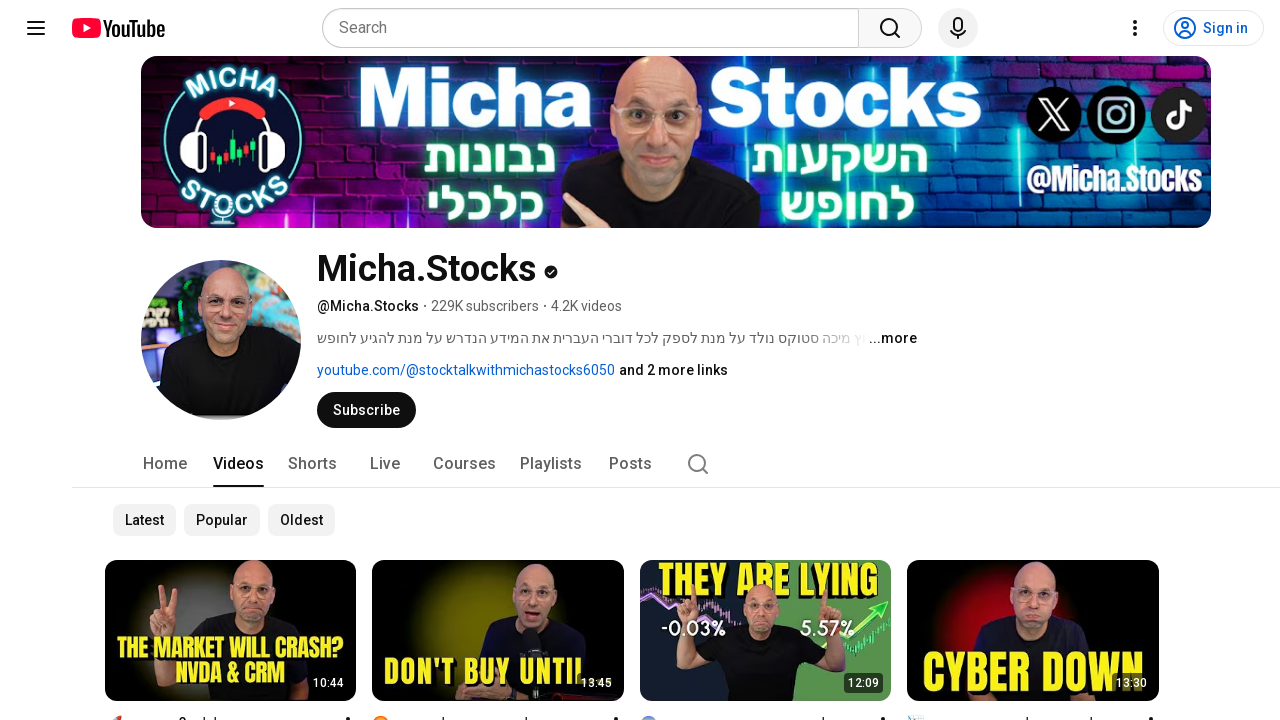

Waited for video content to load on YouTube creator's videos page
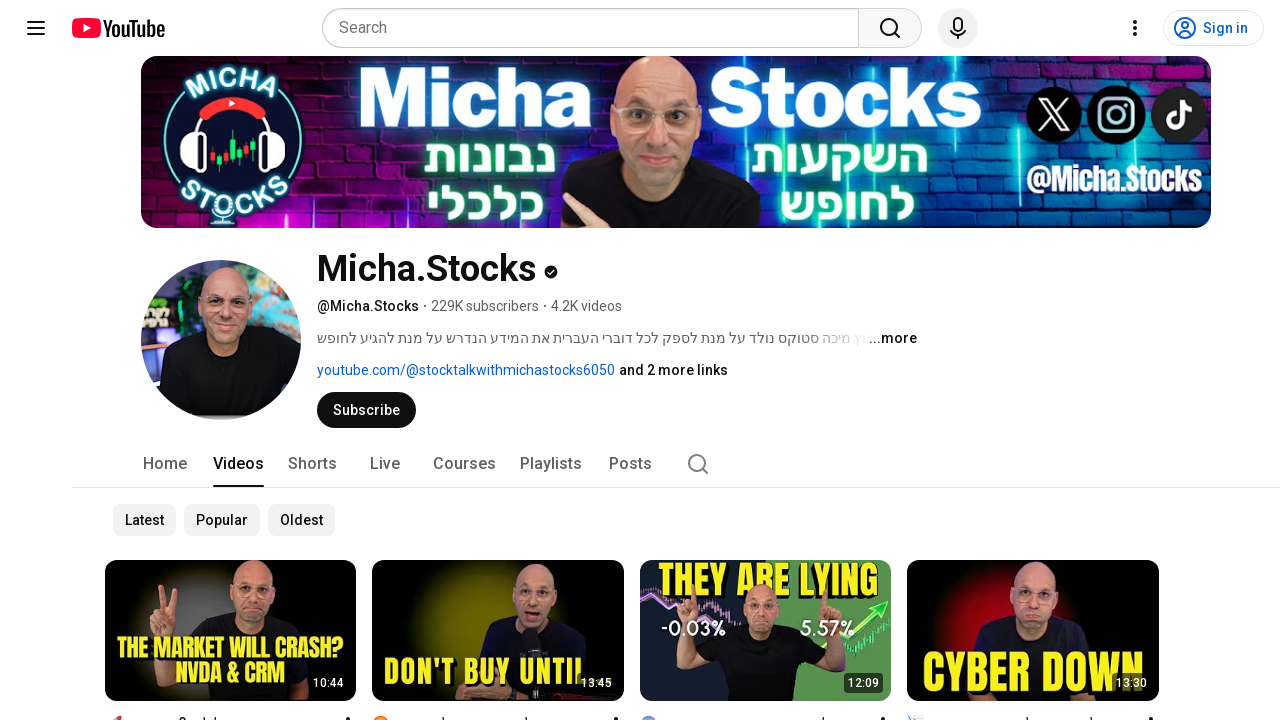

Retrieved all video elements from the page
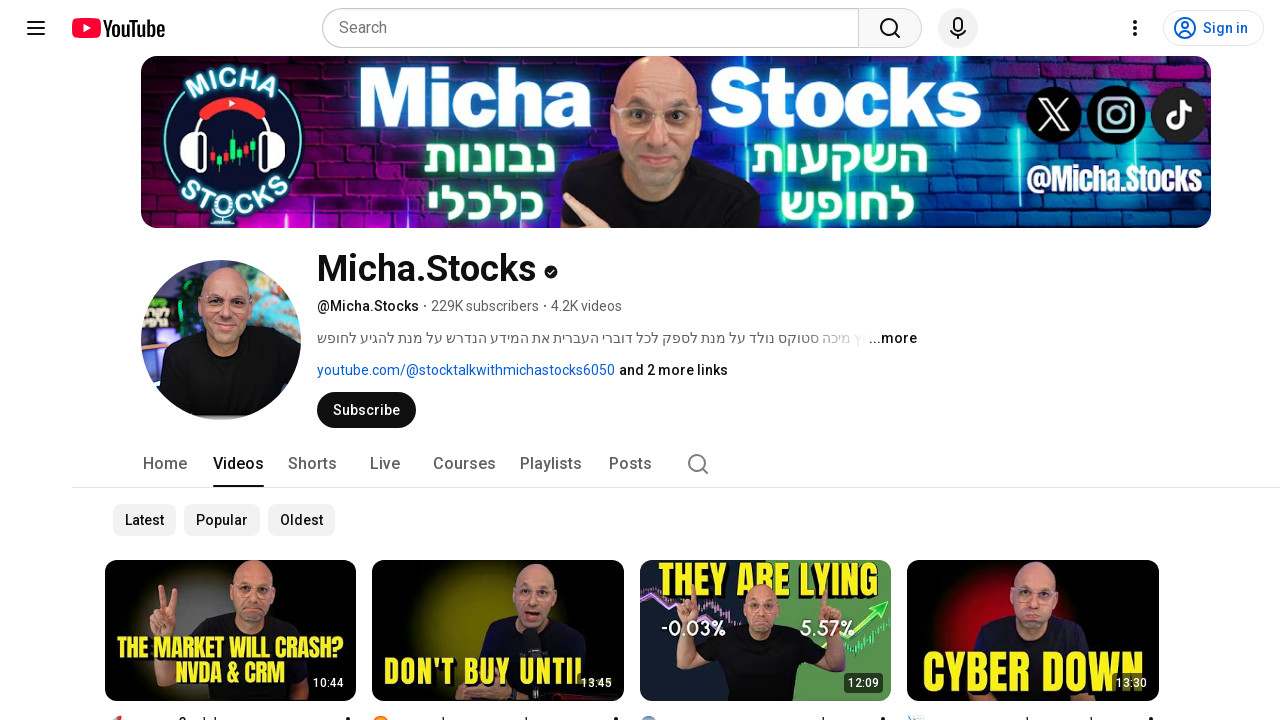

Selected first 4 videos and reversed their order
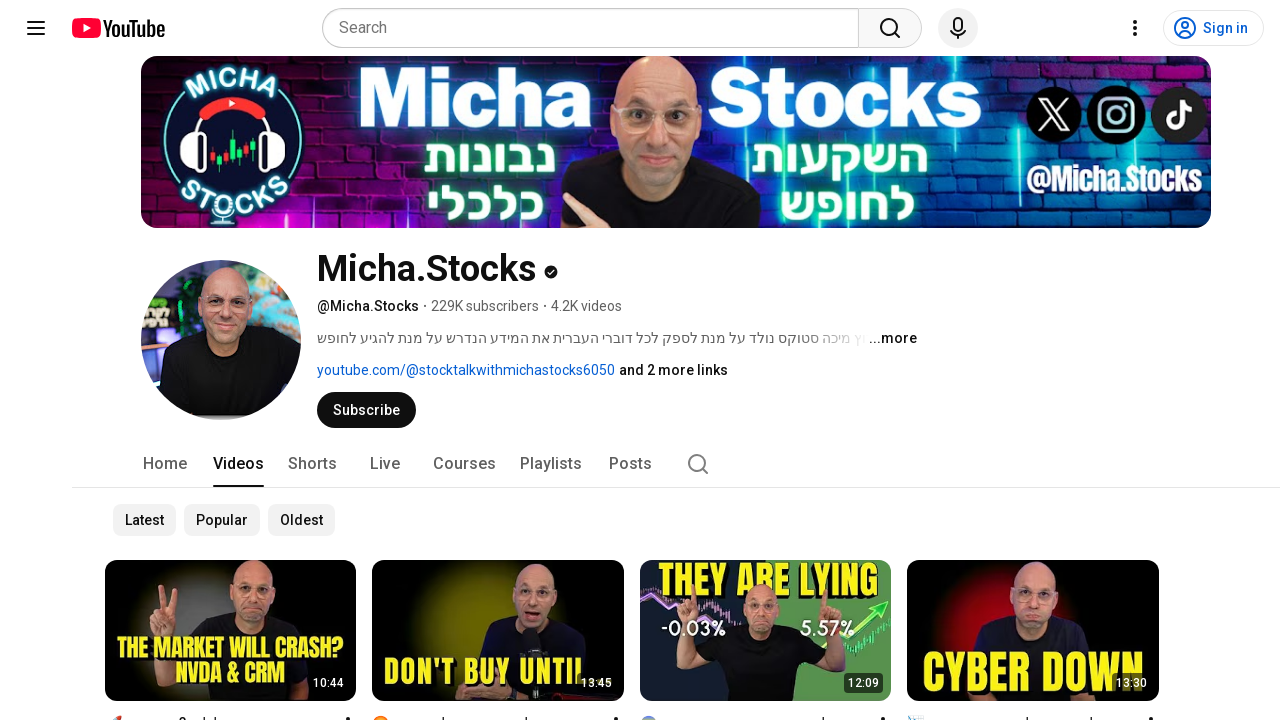

Ctrl+clicked a video to open it in a new tab at (766, 612) on #content >> nth=3
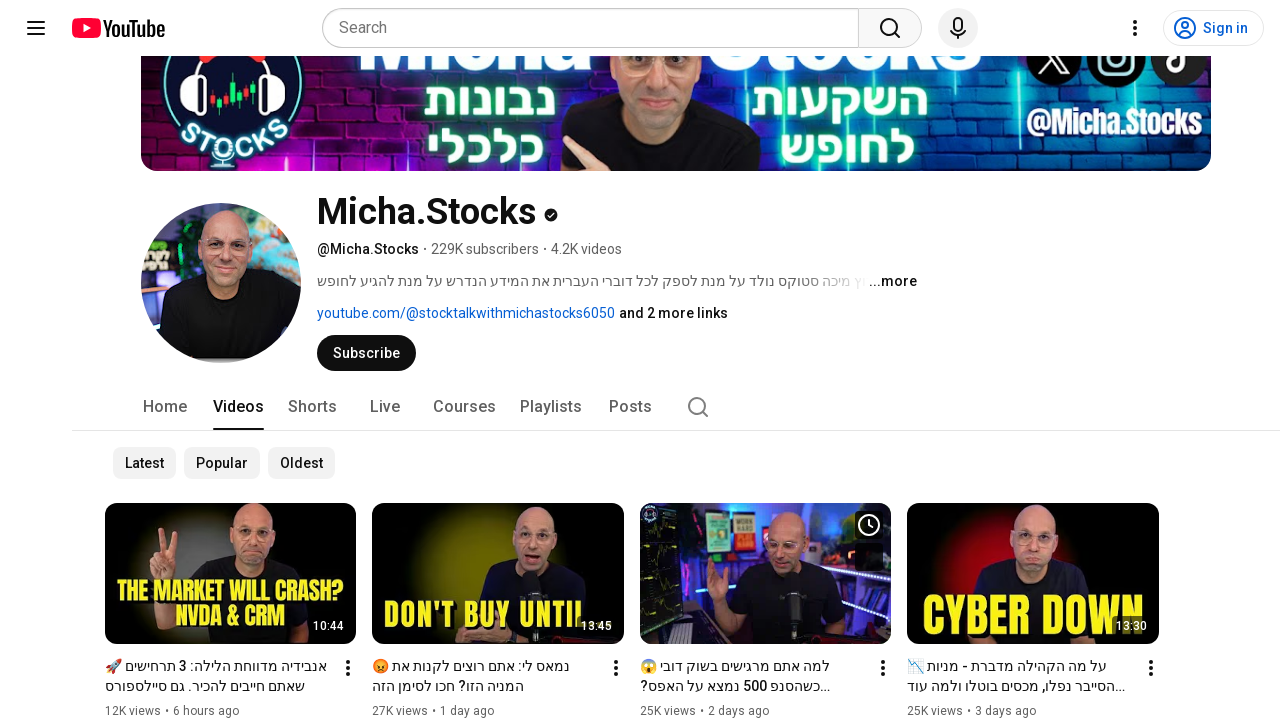

Waited 1 second between opening videos
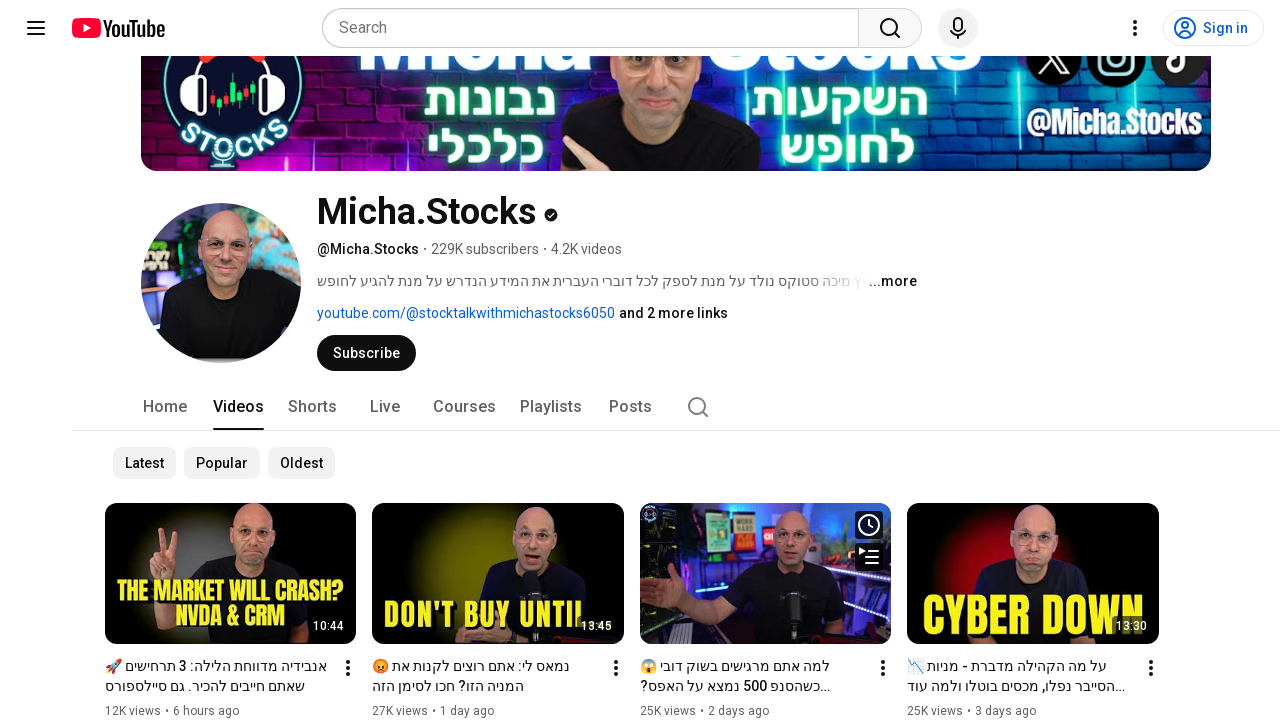

Ctrl+clicked a video to open it in a new tab at (498, 612) on #content >> nth=2
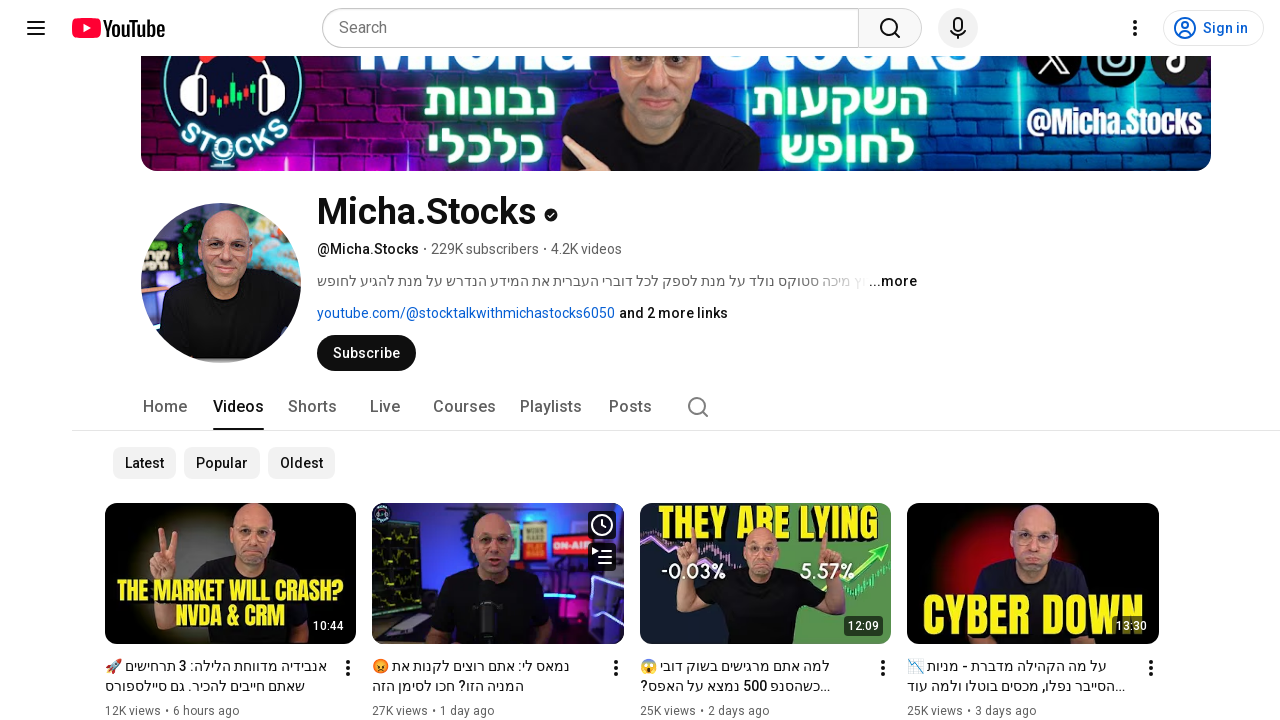

Waited 1 second between opening videos
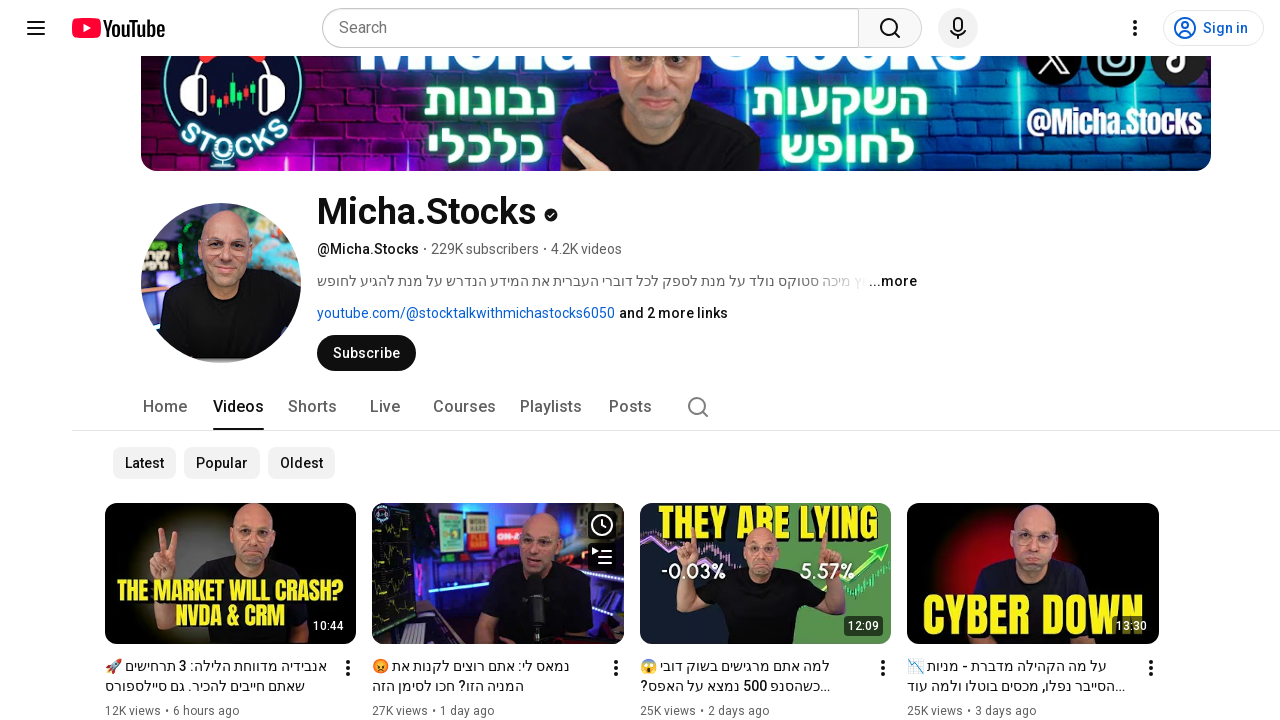

Ctrl+clicked a video to open it in a new tab at (231, 612) on #content >> nth=1
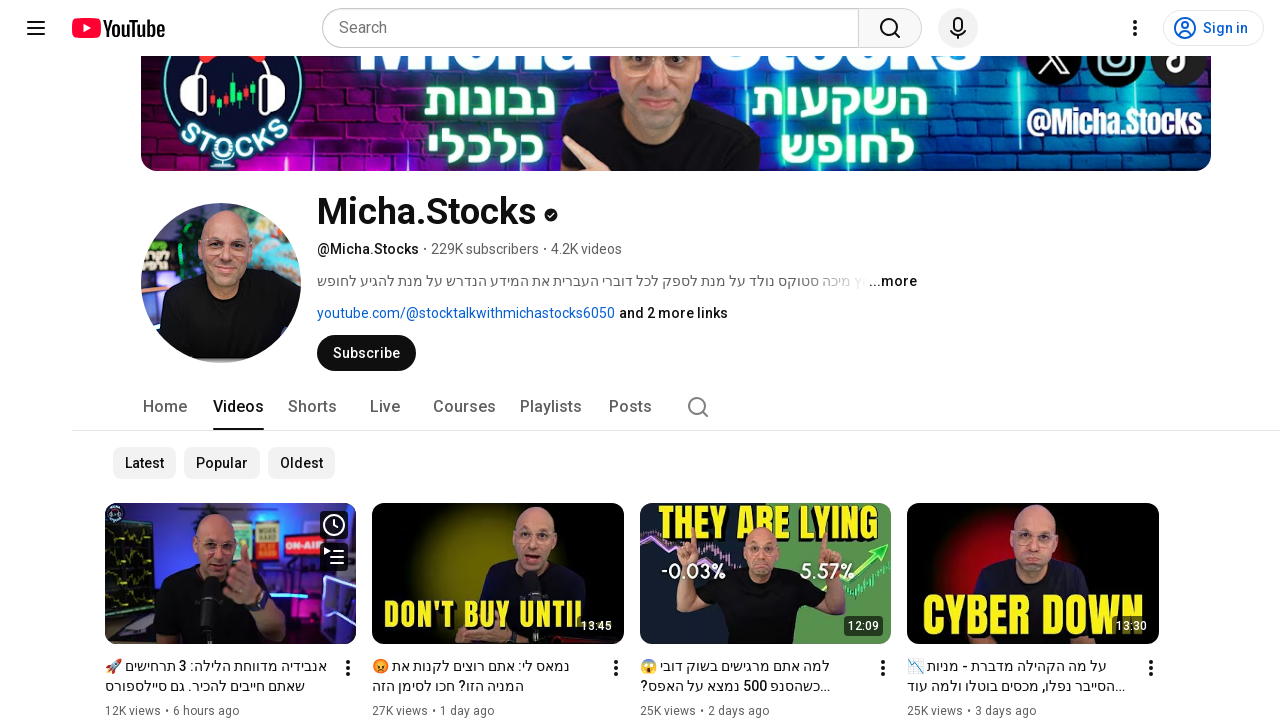

Waited 1 second between opening videos
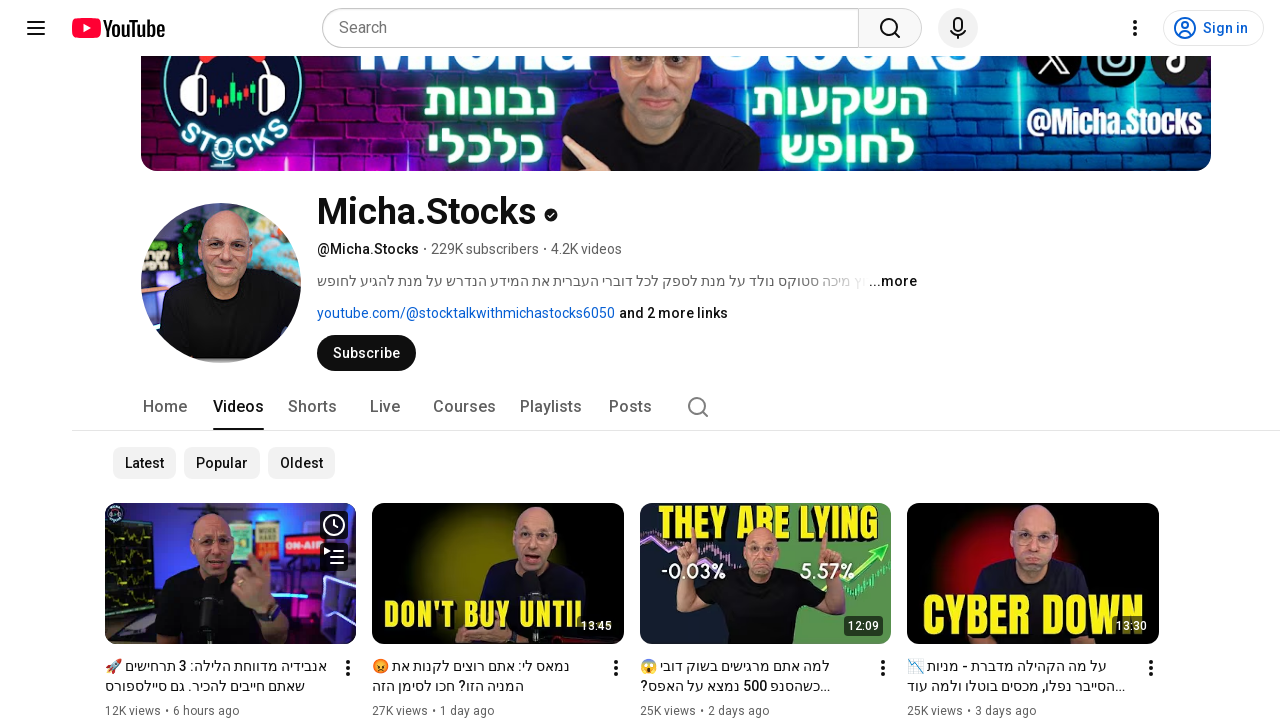

Ctrl+clicked a video to open it in a new tab at (640, 360) on #content >> nth=0
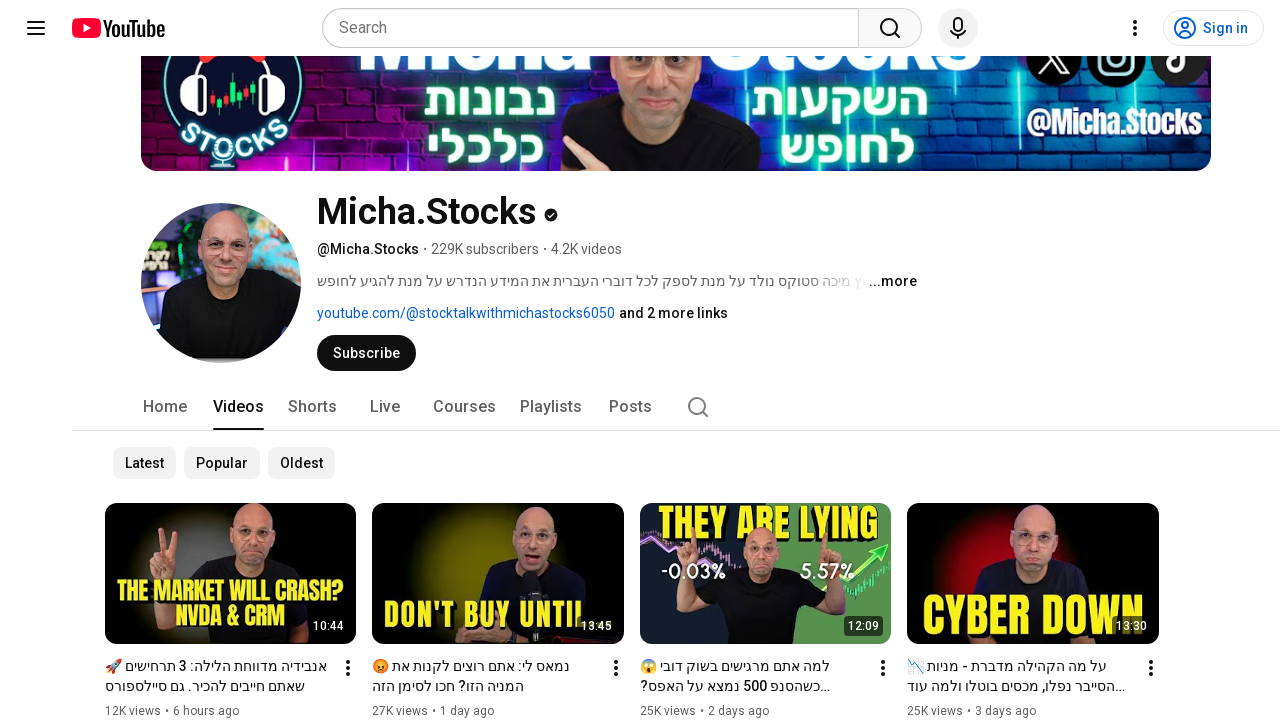

Waited 1 second between opening videos
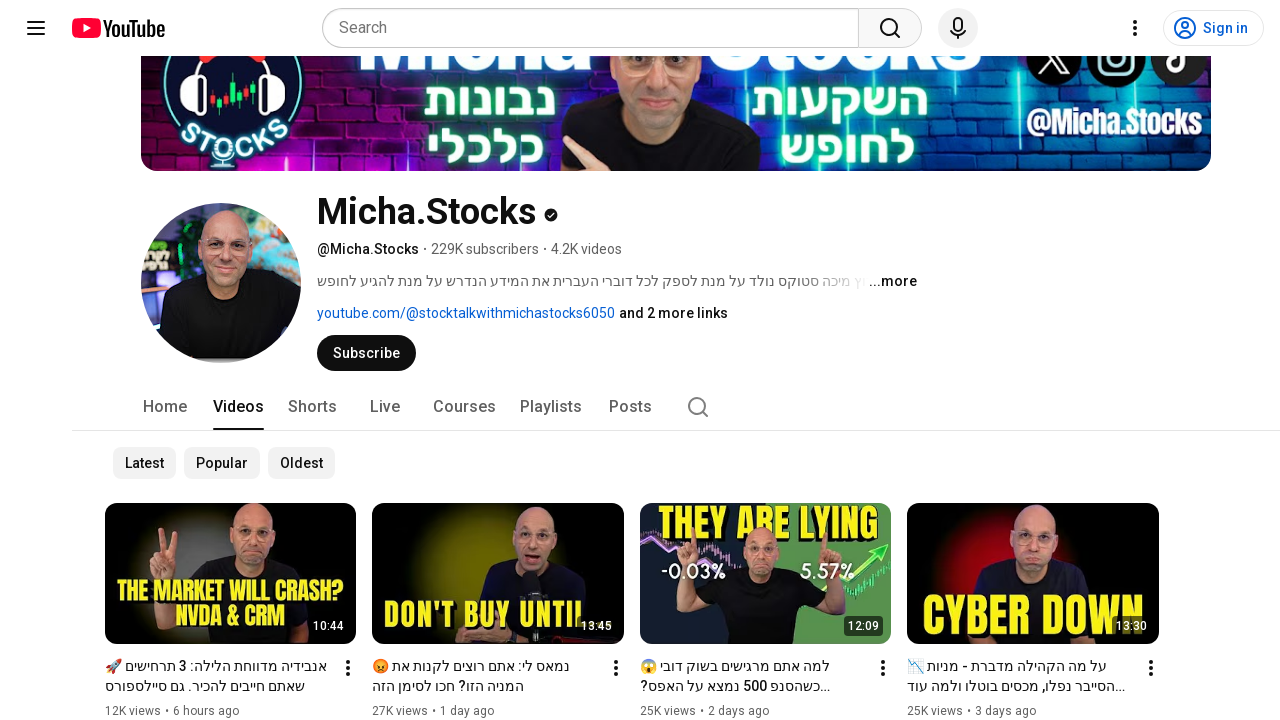

Switched focus to the second tab (first opened video)
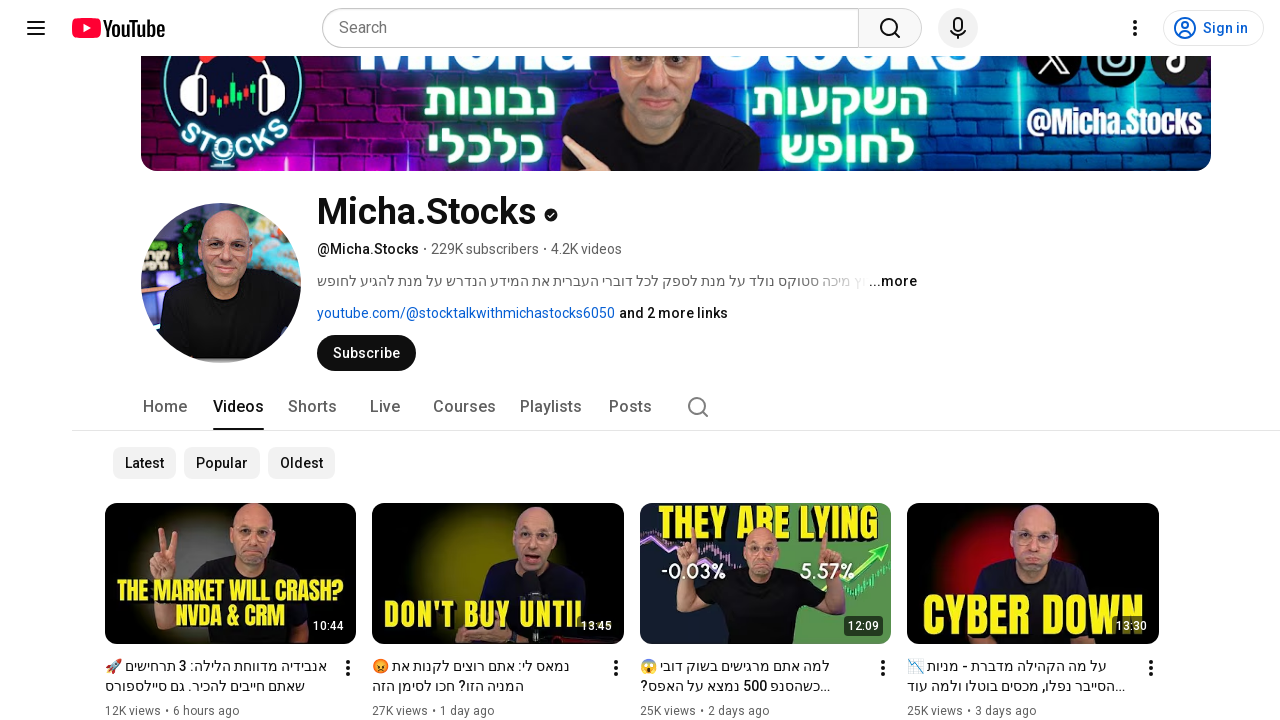

Waited 10 seconds to observe the opened videos
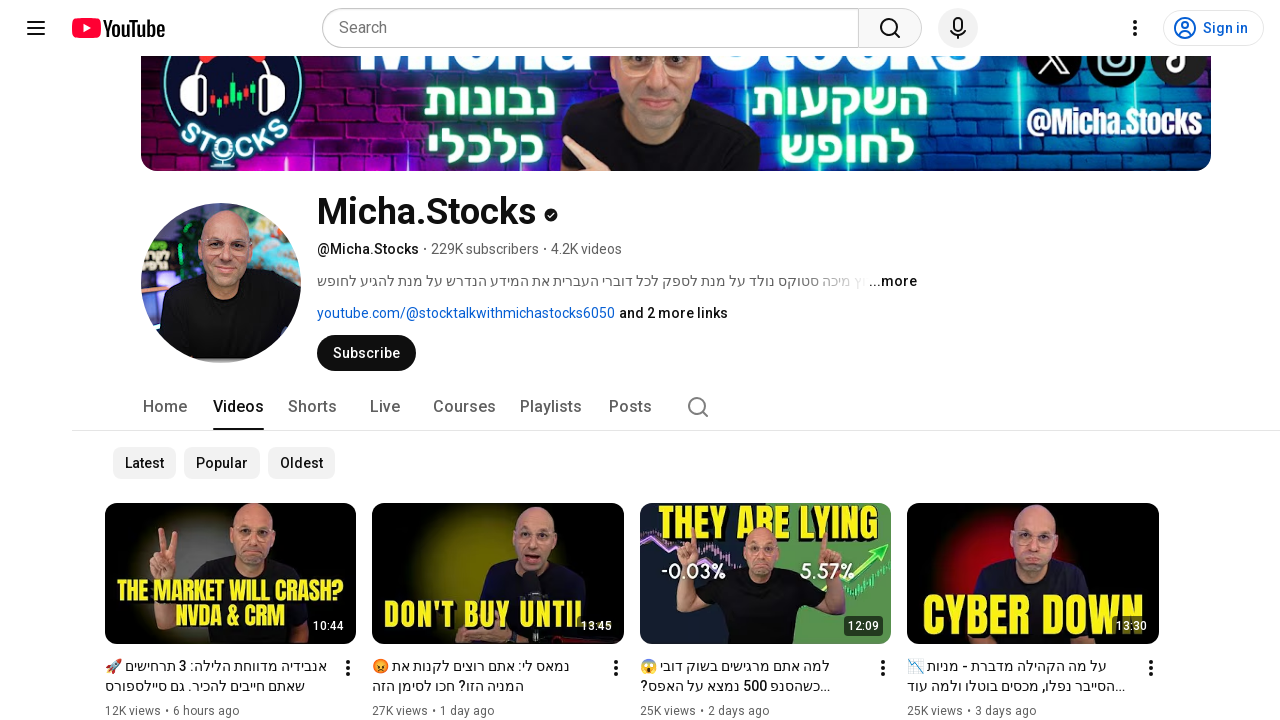

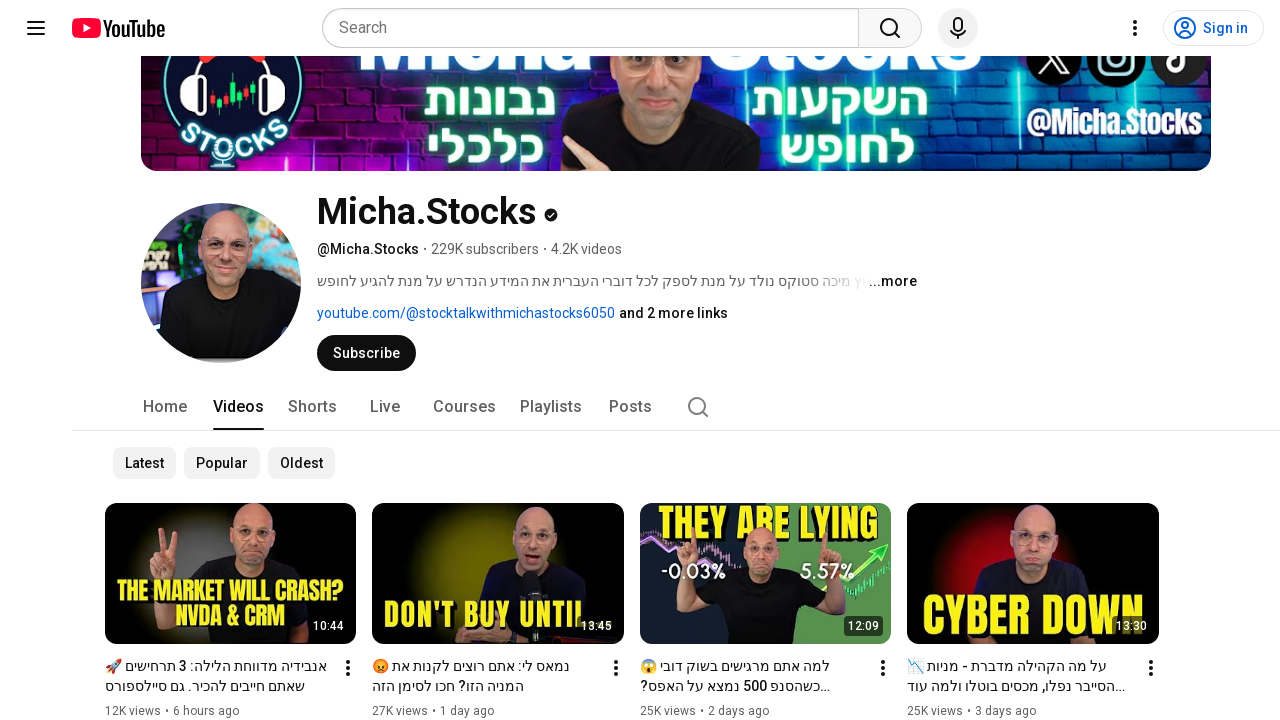